Tests dropdown selection functionality by navigating to the dropdown page and selecting an option by index

Starting URL: https://practice.cydeo.com/

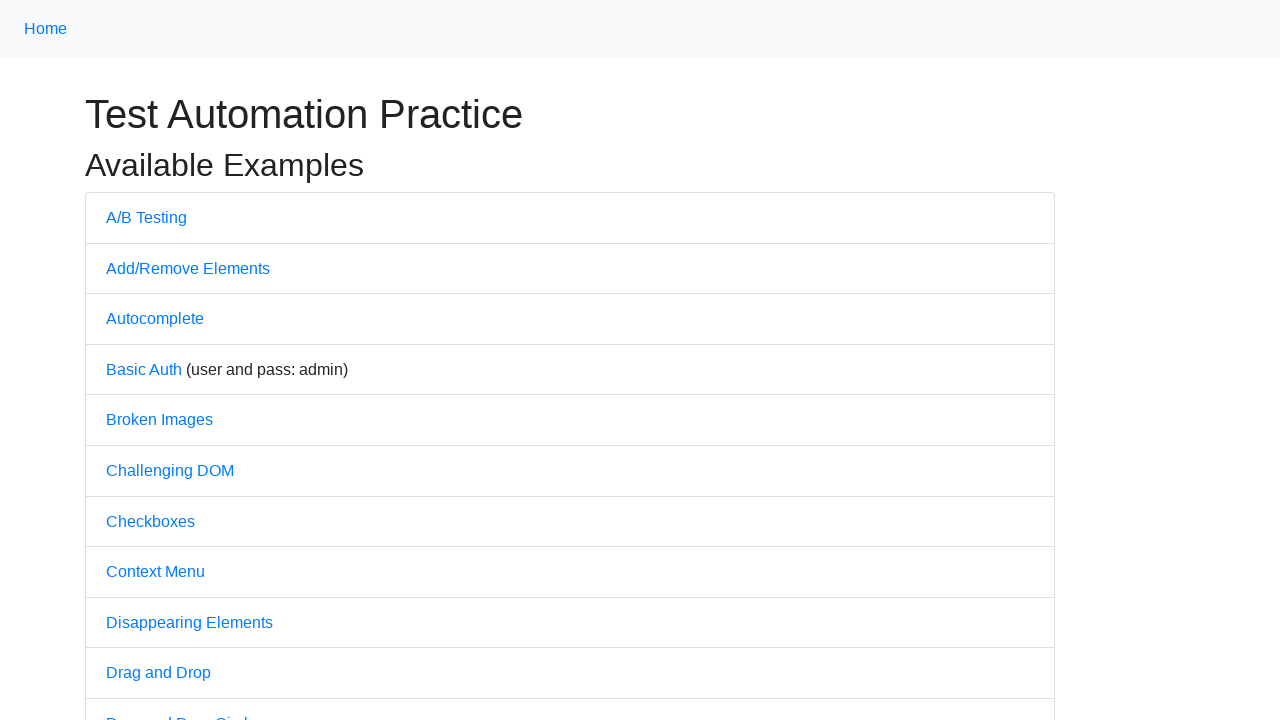

Clicked on Dropdown link to navigate to dropdown page at (143, 360) on text='Dropdown'
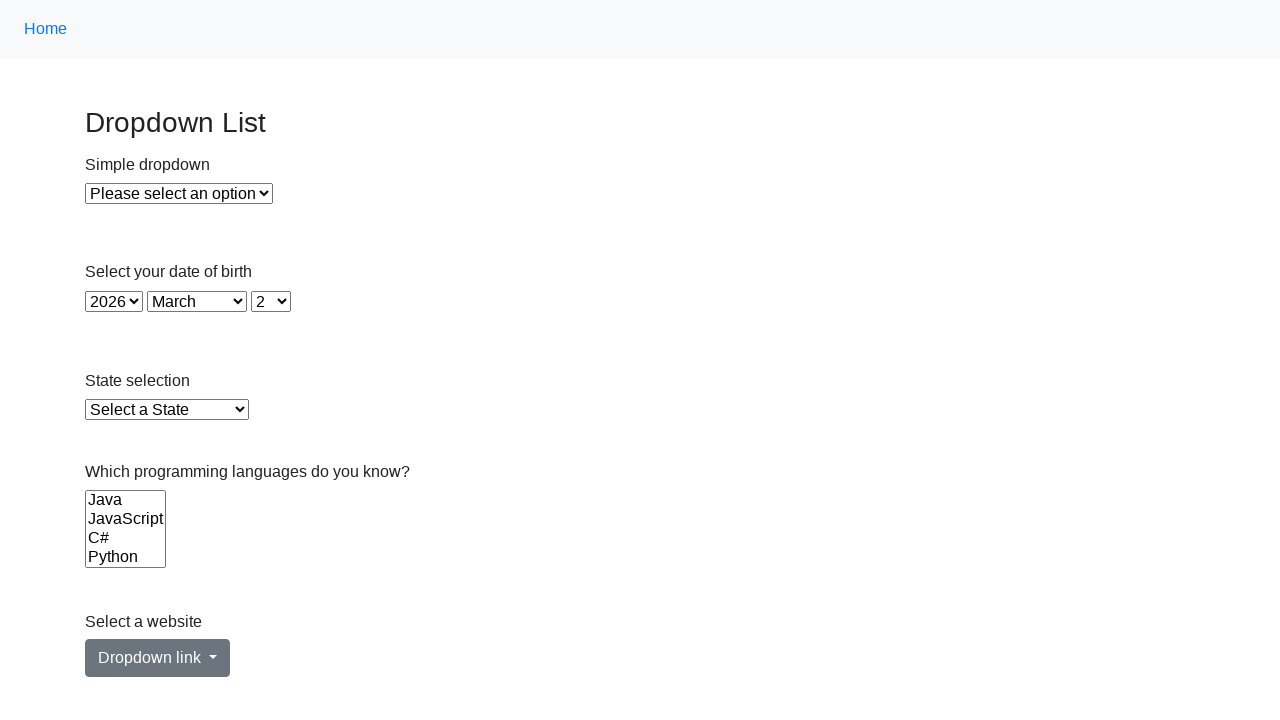

Located simple dropdown element with id='dropdown'
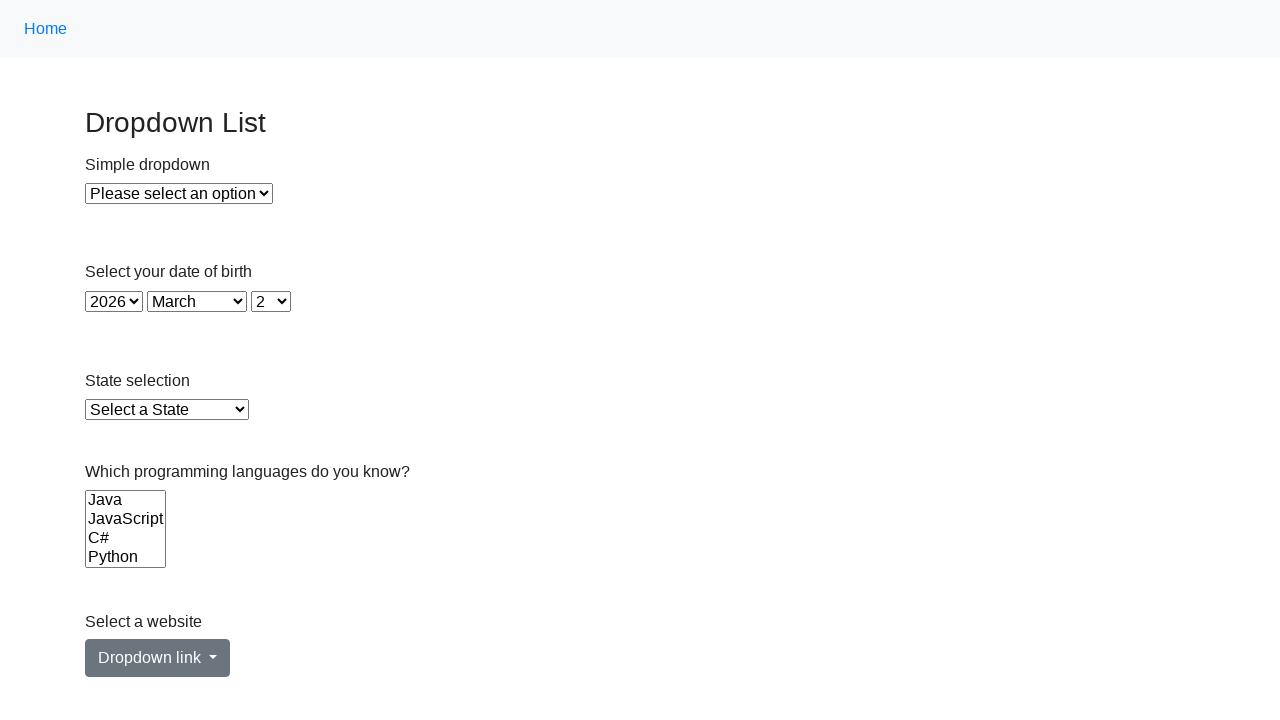

Selected option at index 1 from the dropdown on xpath=//select[@id='dropdown']
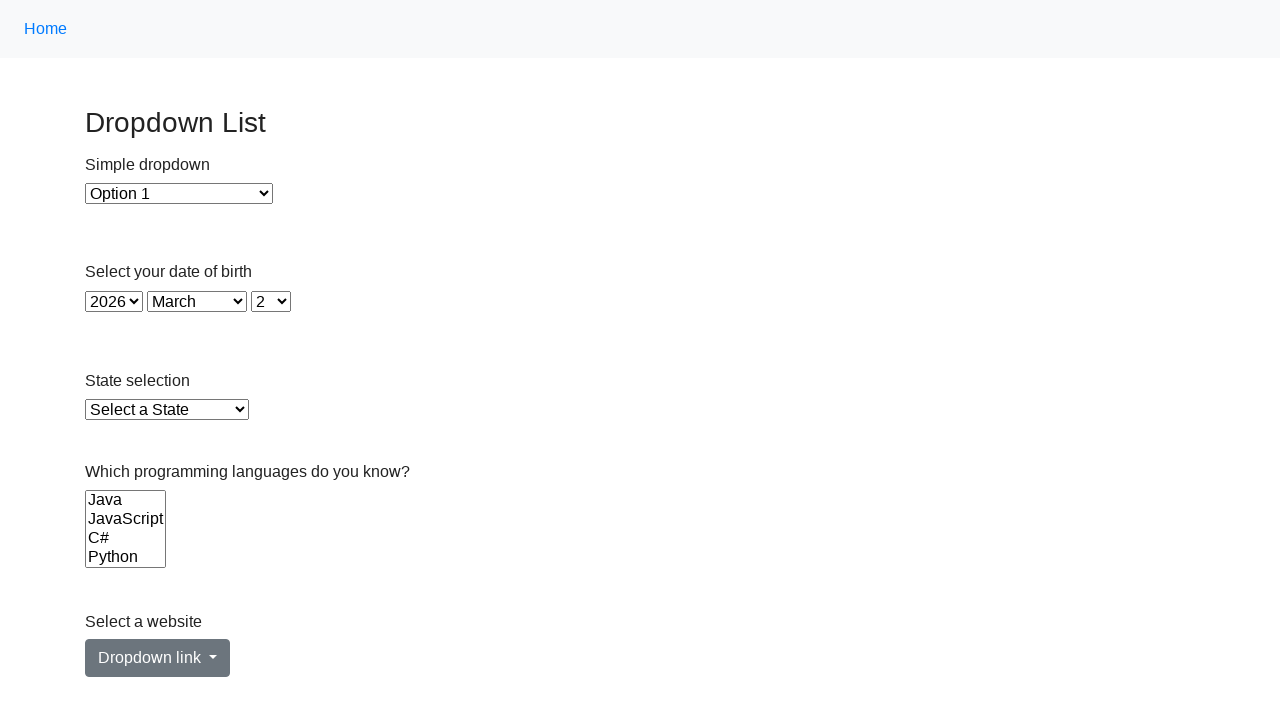

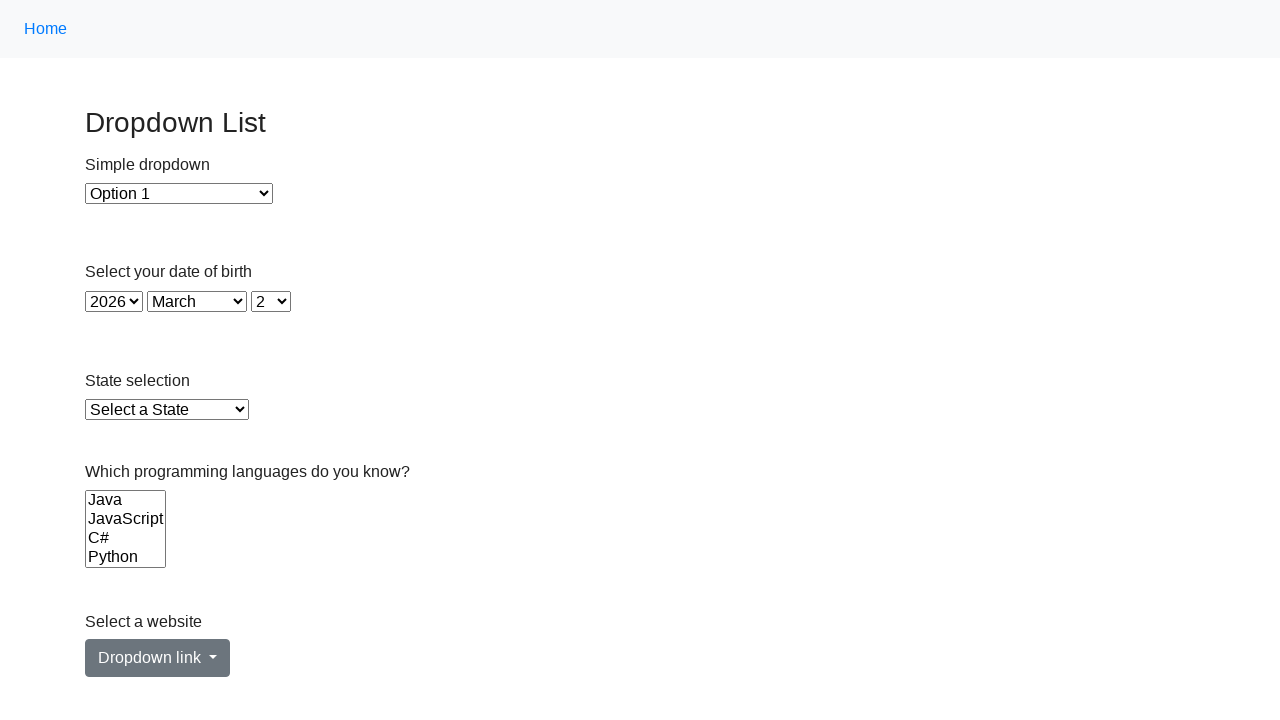